Tests the web-worker page by configuring the work duration and starting the web worker process.

Starting URL: https://yreifschneider.github.io/background-execution/web-worker.html

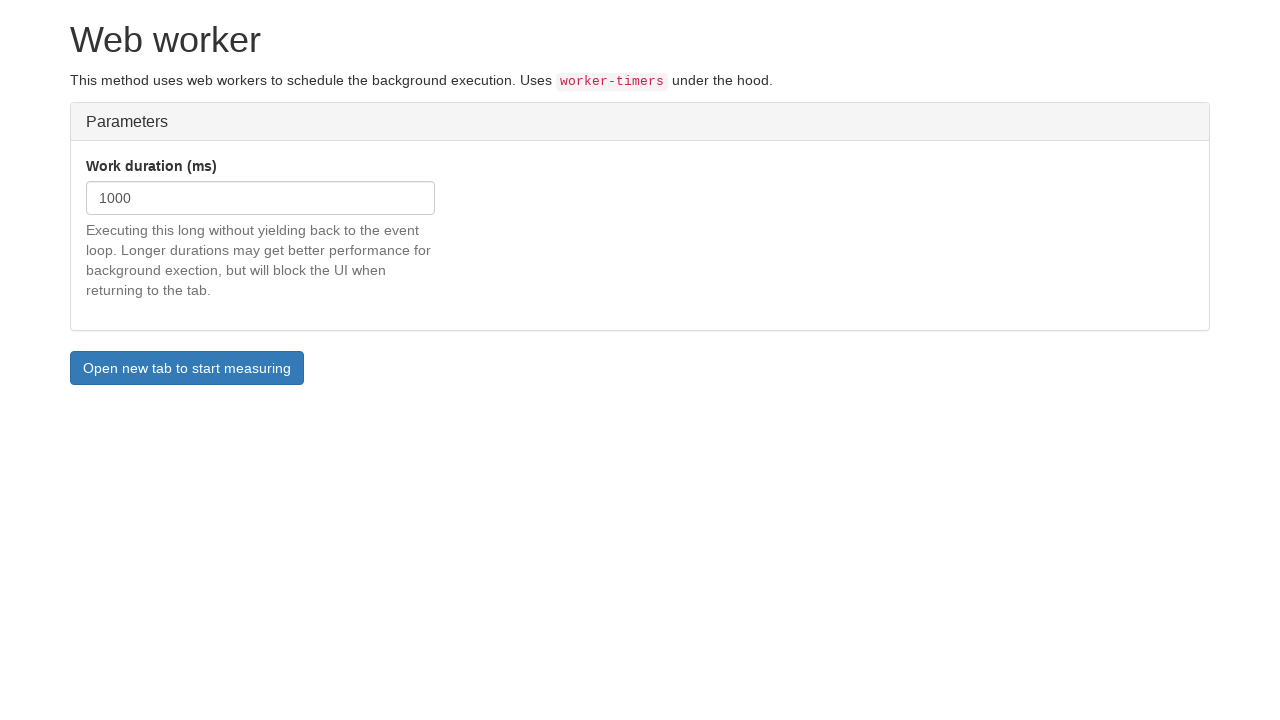

Cleared work duration input field on #work-duration
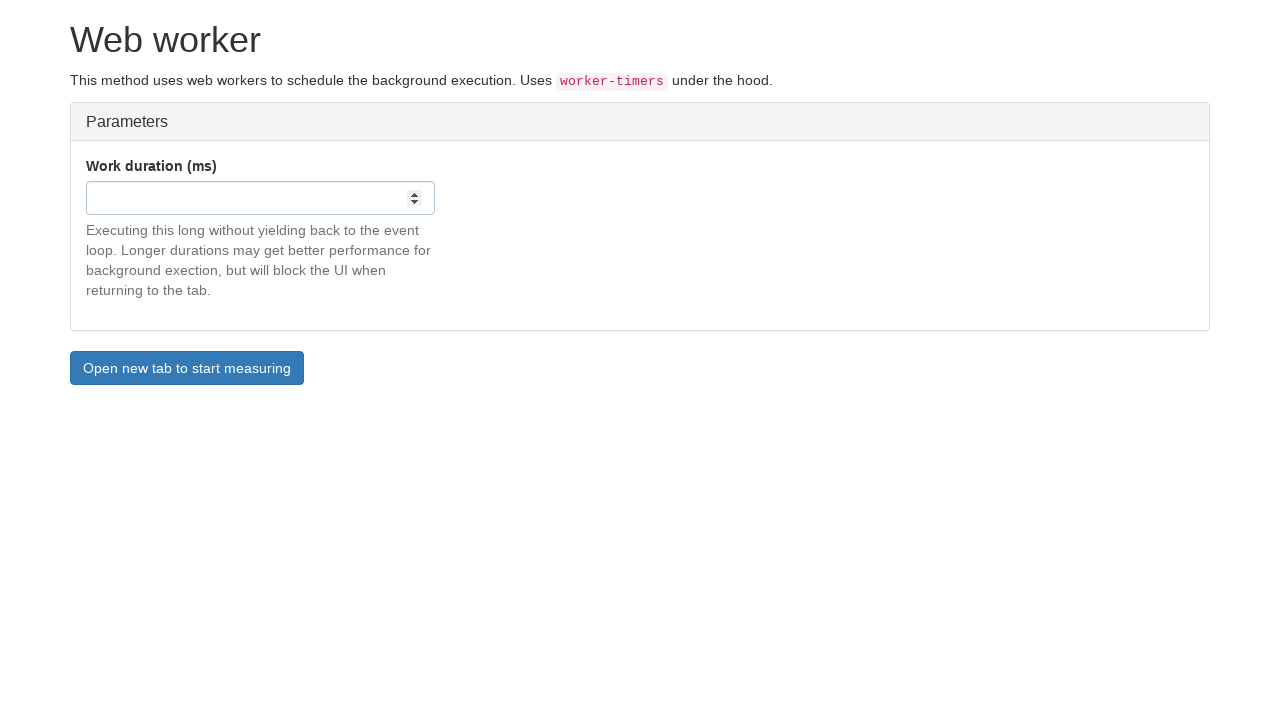

Filled work duration field with 1000ms on #work-duration
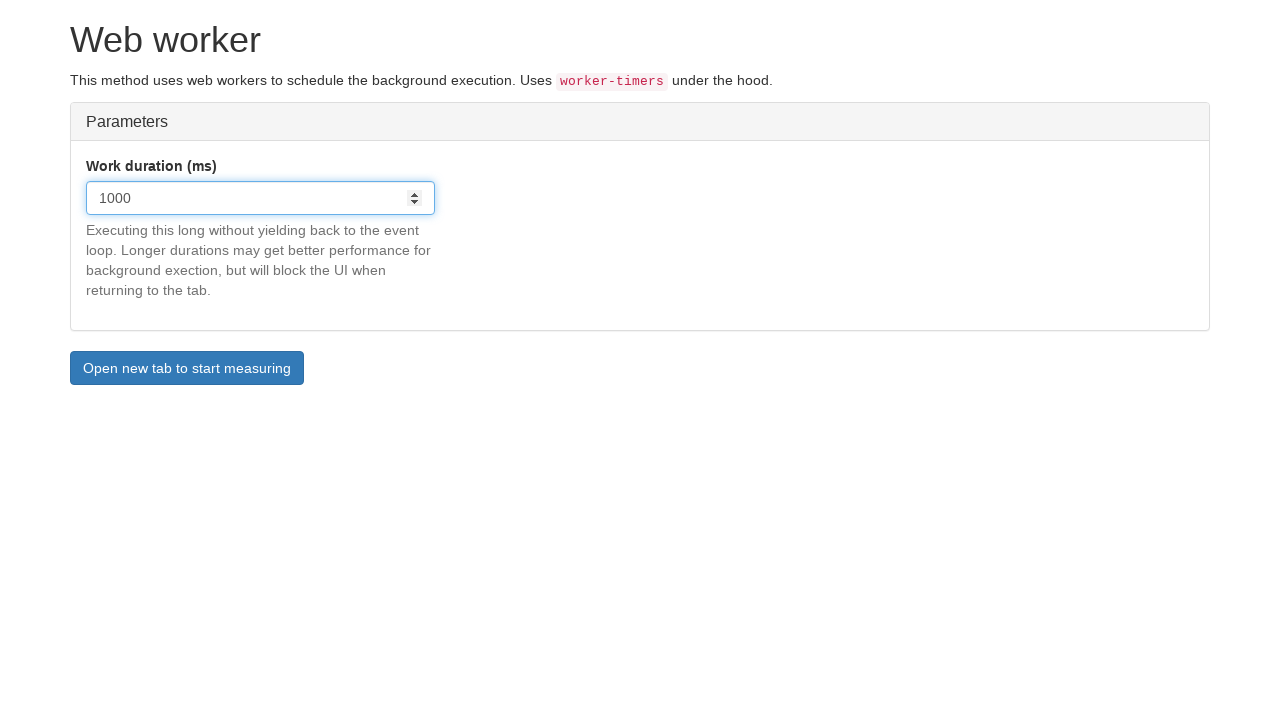

Waited 1500ms for input to register
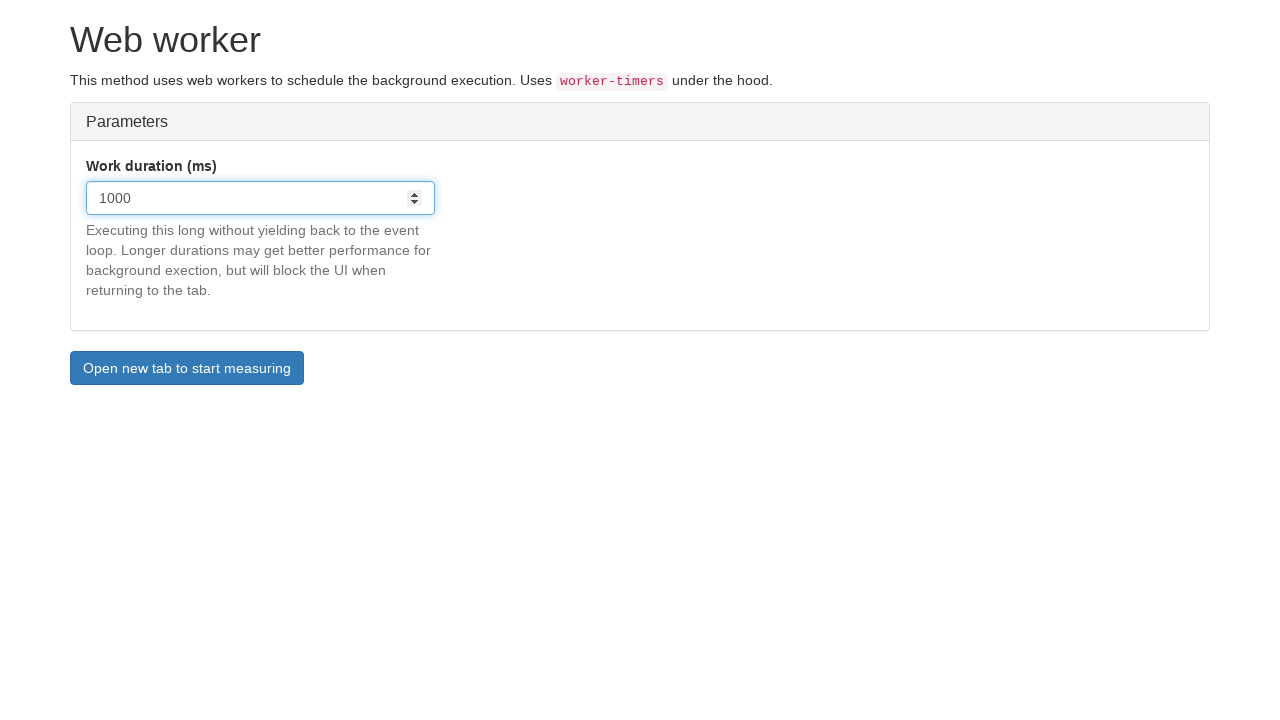

Clicked start button to begin web worker process at (187, 368) on #start
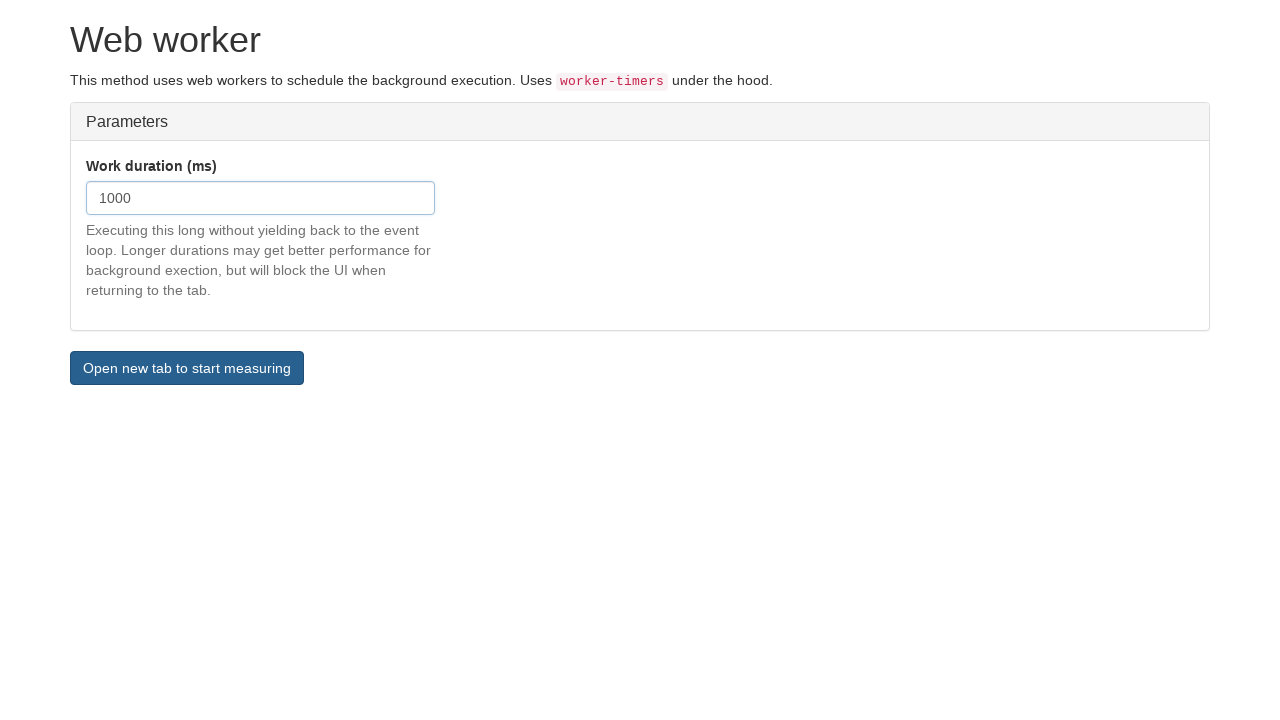

Waited 3000ms for web worker to execute
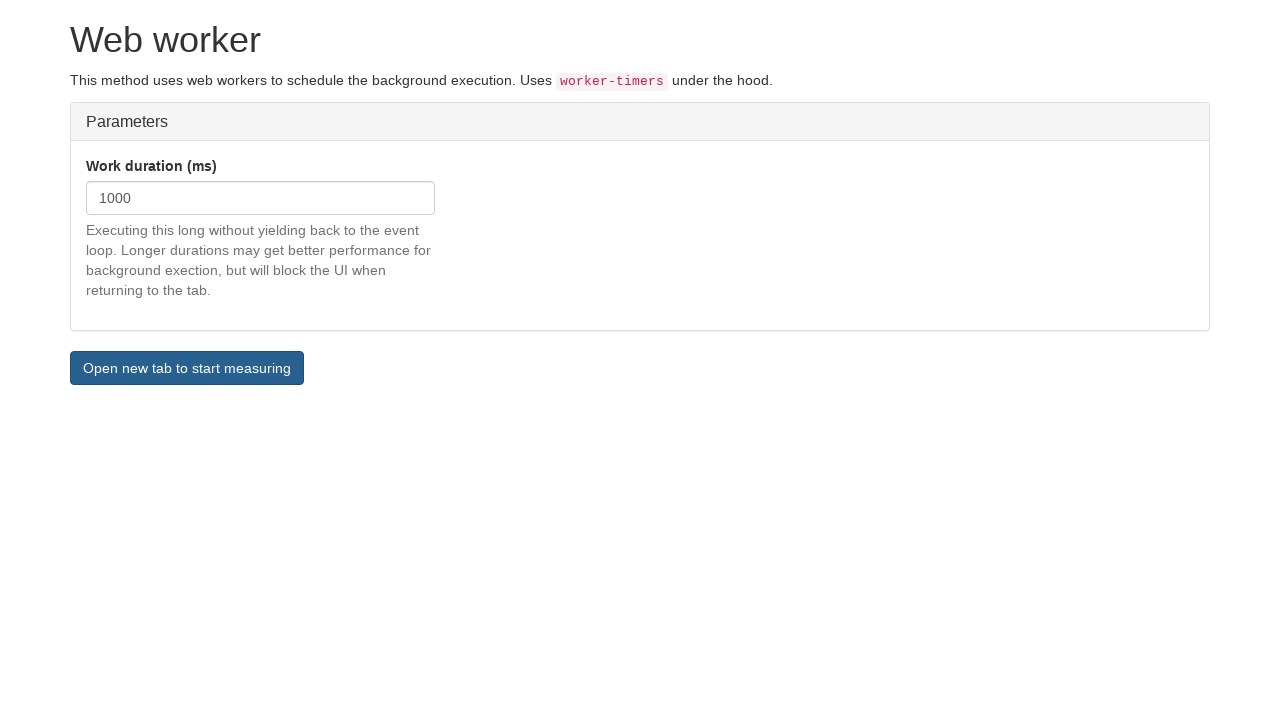

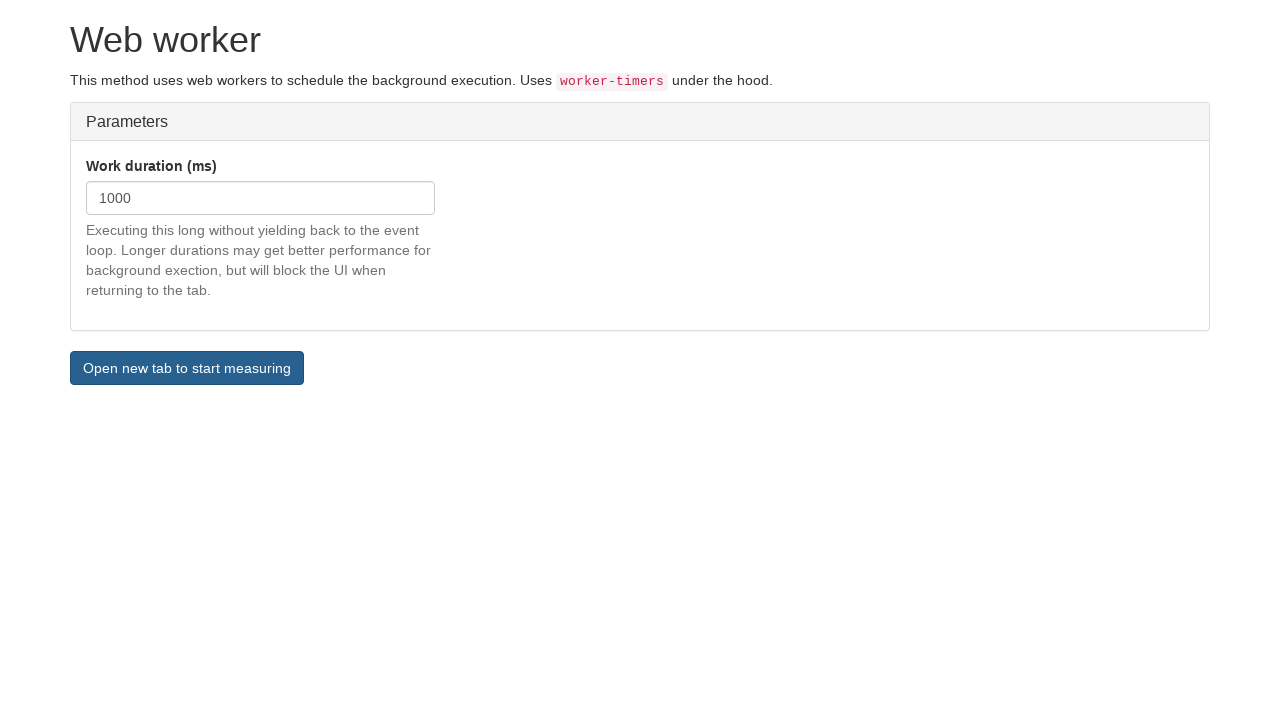